Tests iframe/frame switching functionality by switching between frames and reading content from elements inside each frame, then switching back to default content.

Starting URL: https://demoqa.com/frames

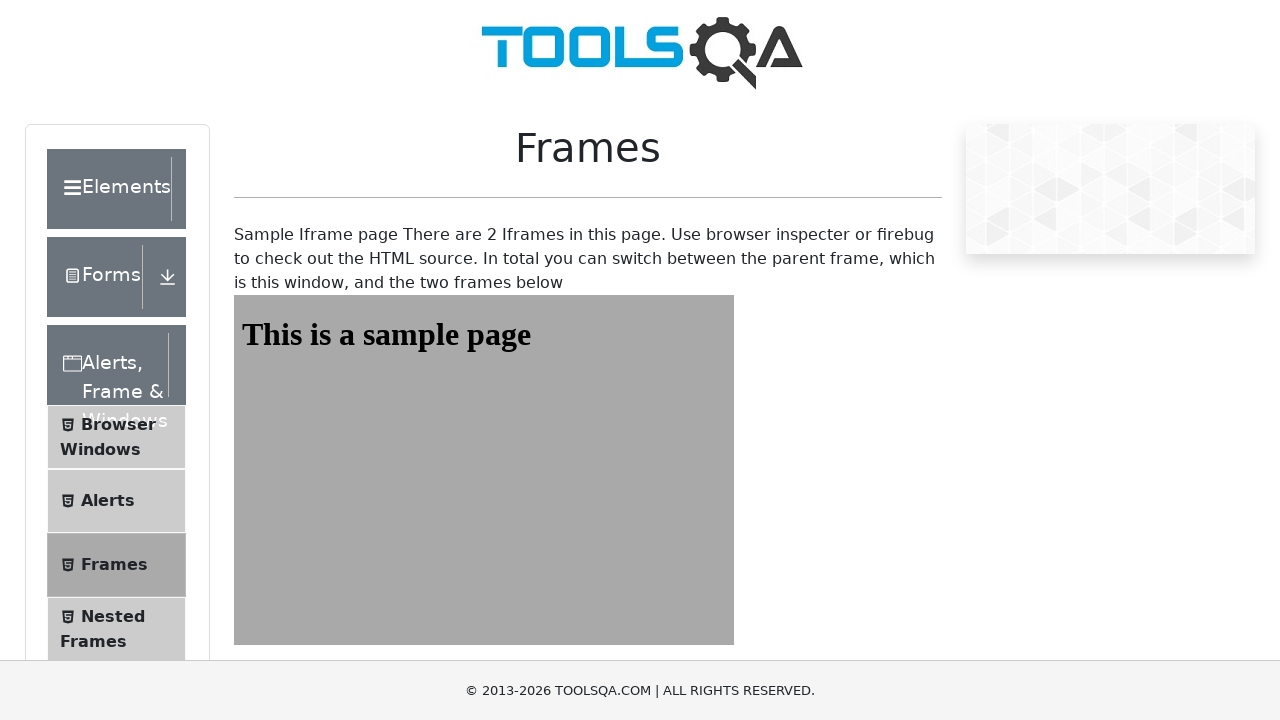

Navigated to https://demoqa.com/frames
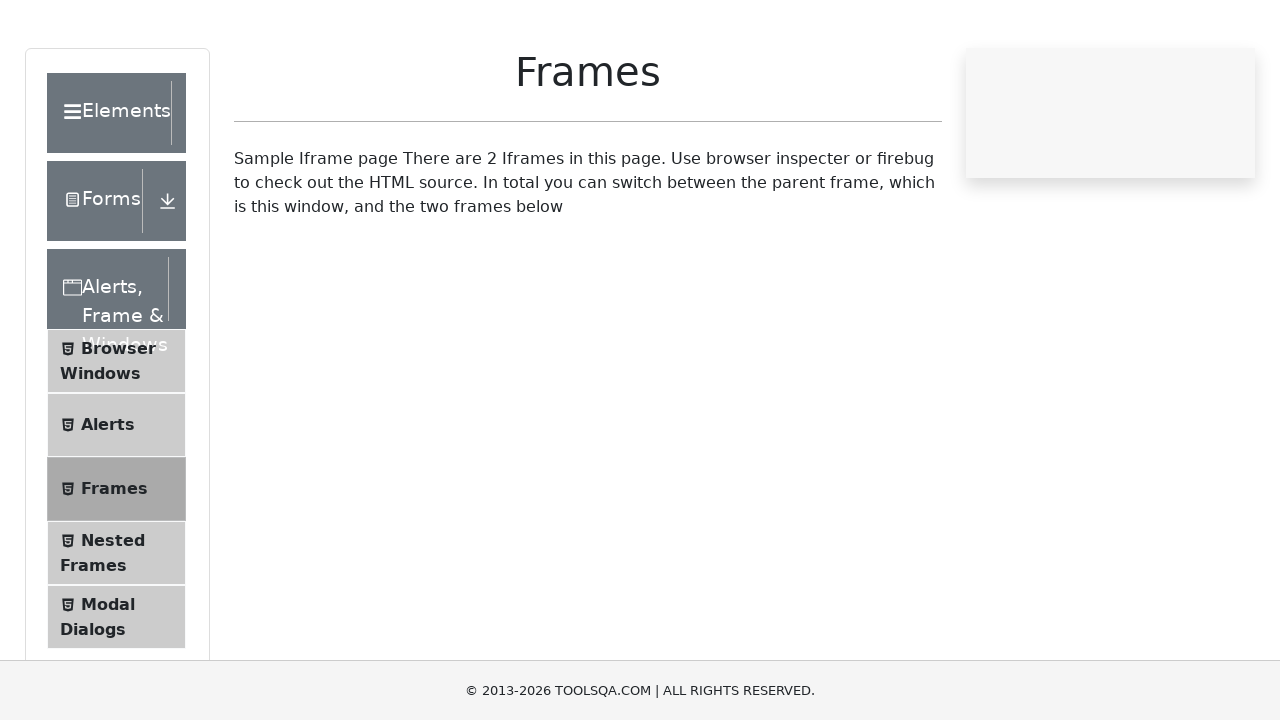

Located first iframe by index
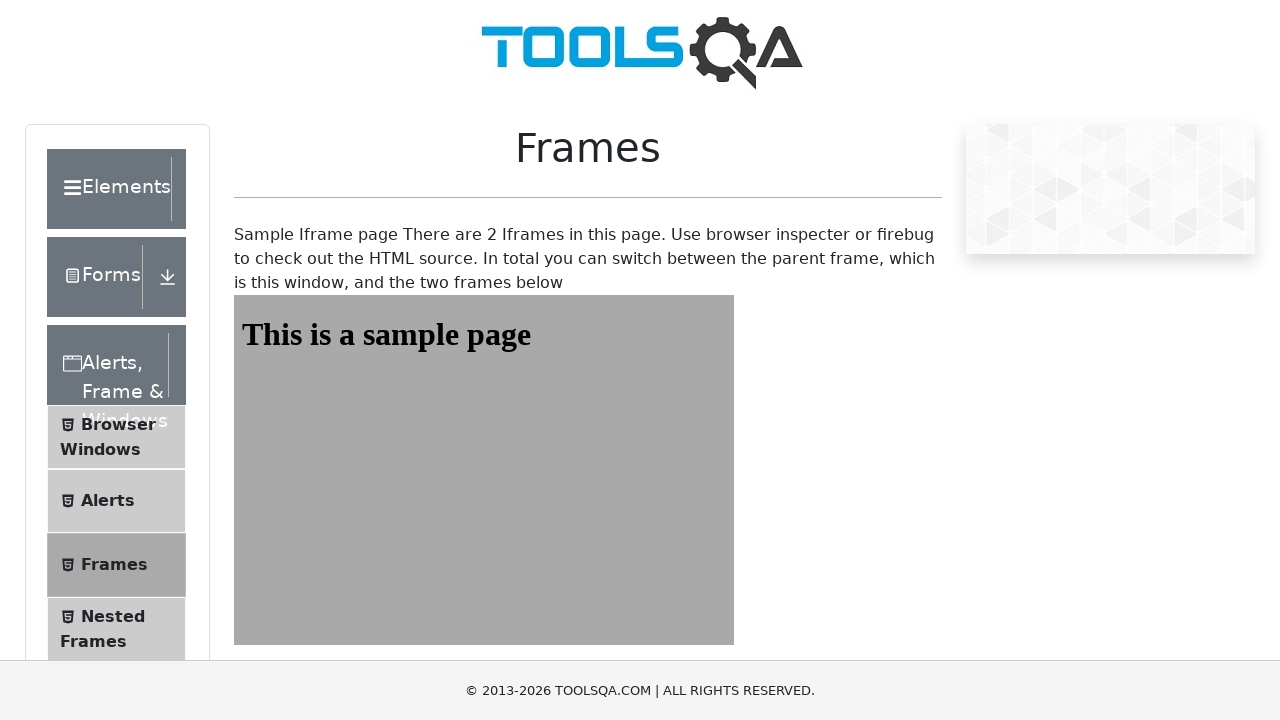

Located heading element in first frame
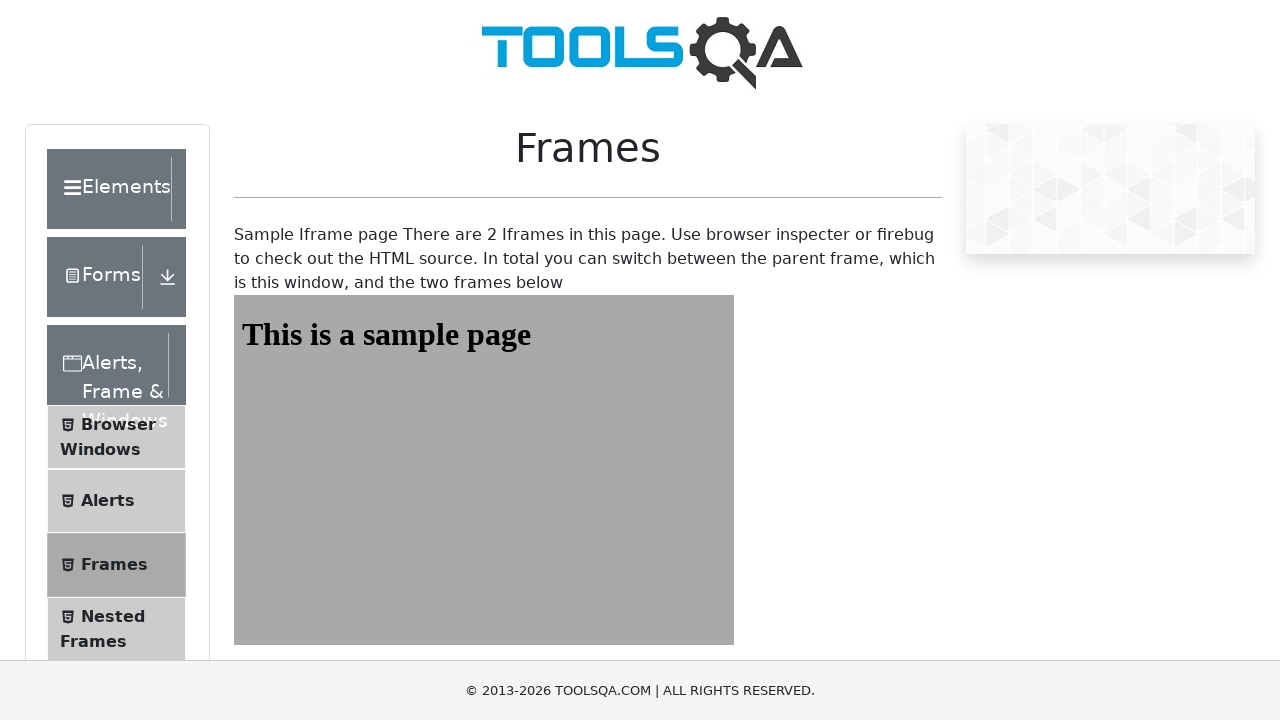

Read heading text from first frame: 'This is a sample page'
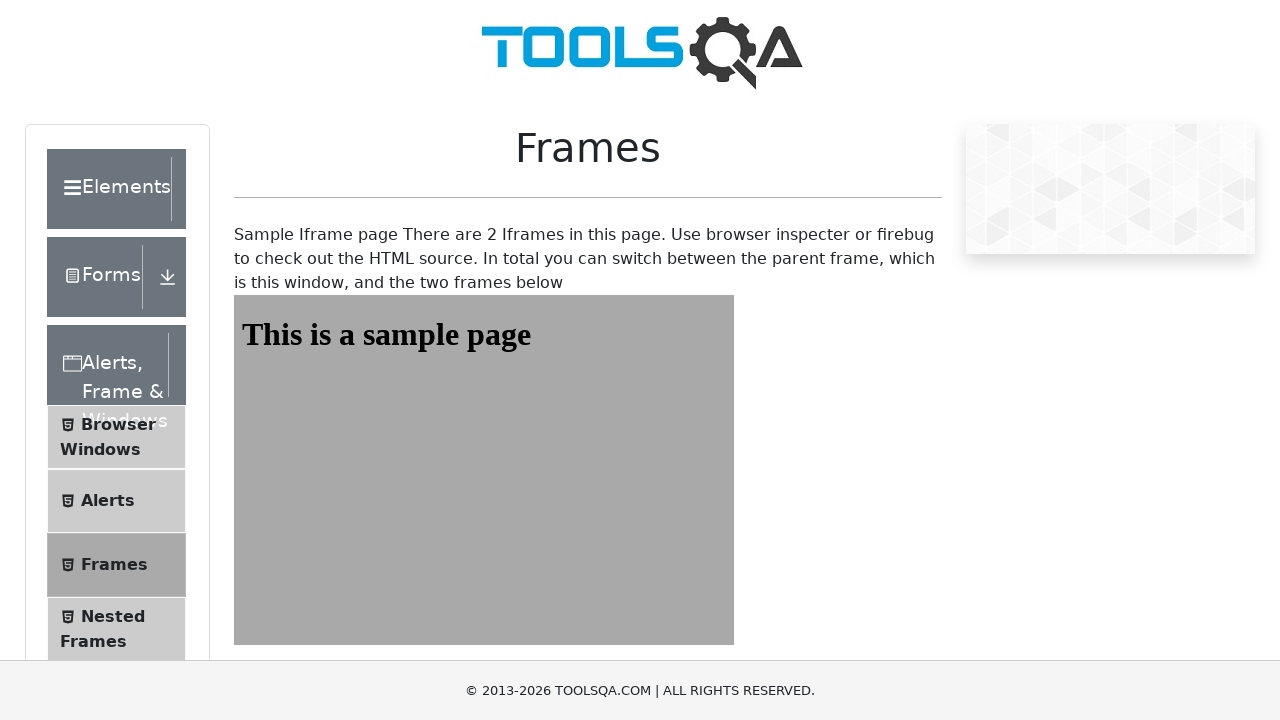

Located second iframe by id 'frame2'
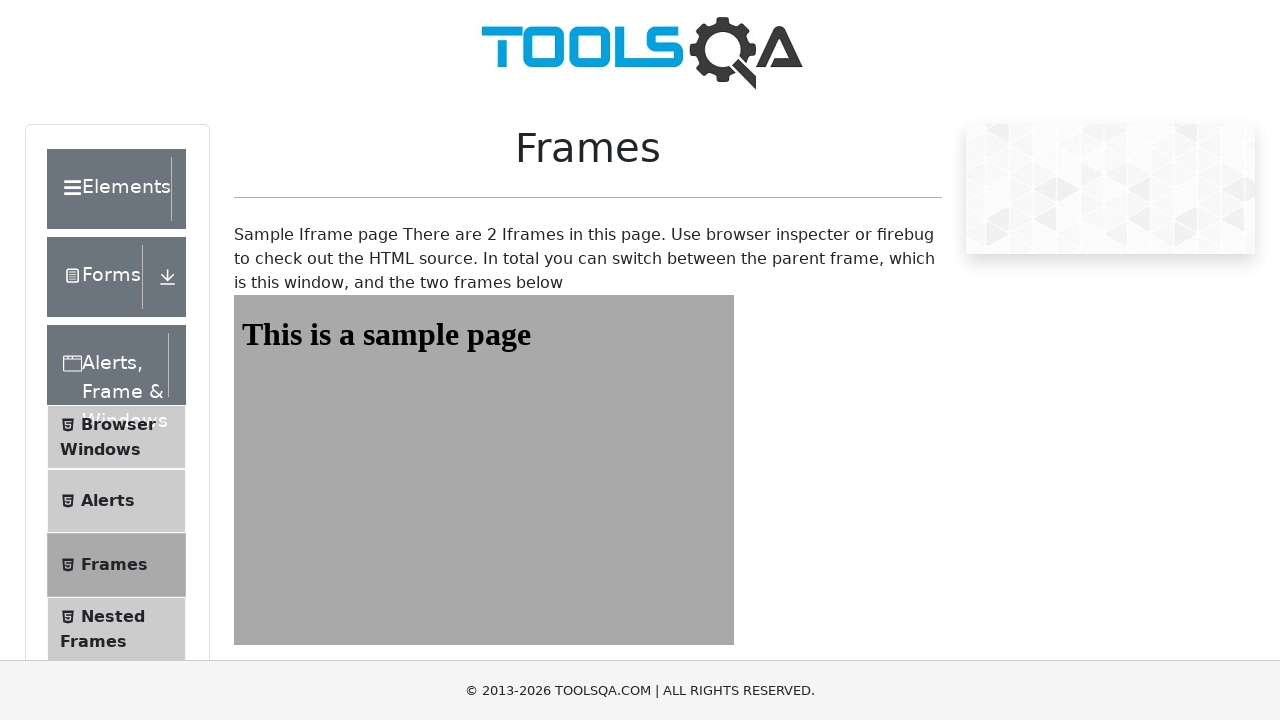

Located heading element in second frame
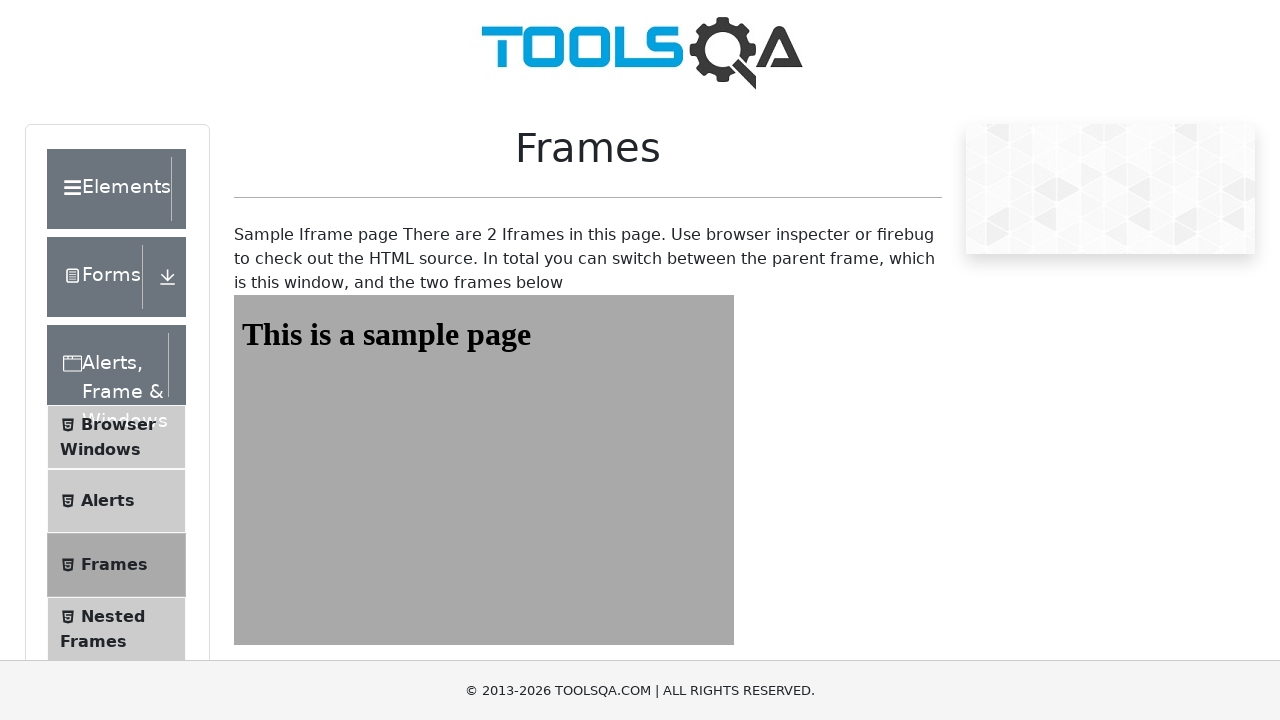

Read heading text from second frame: 'This is a sample page'
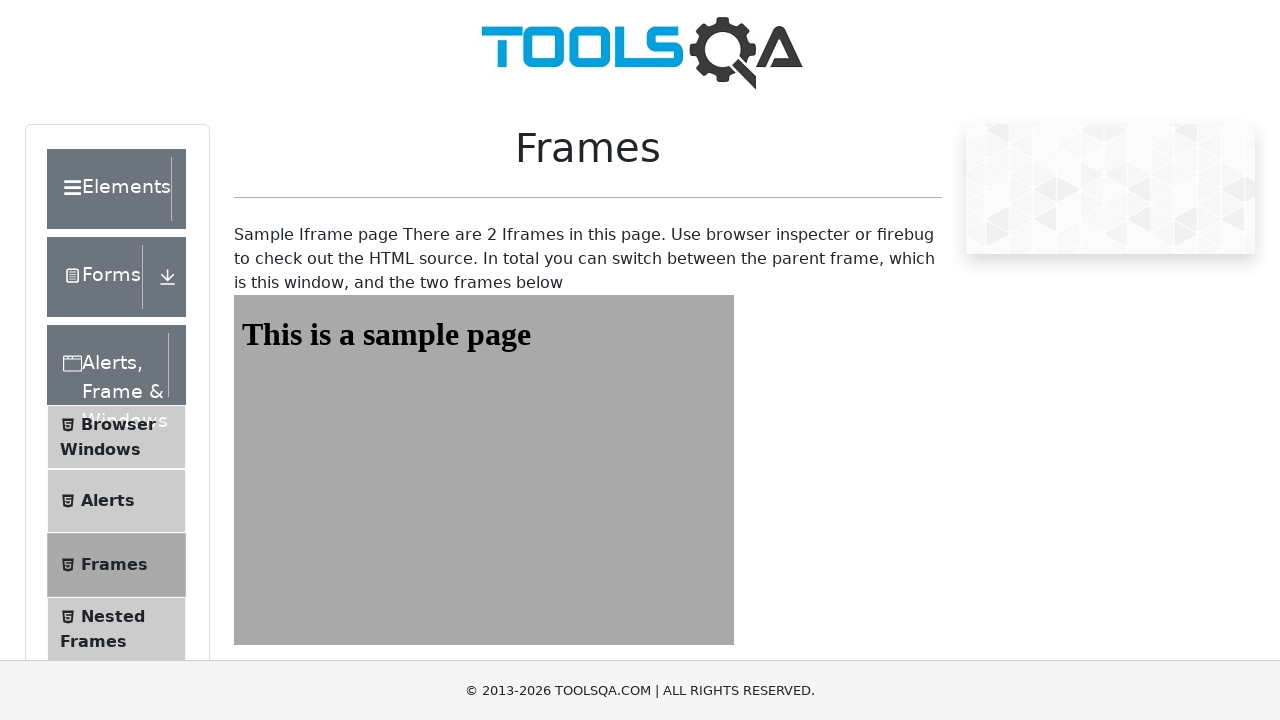

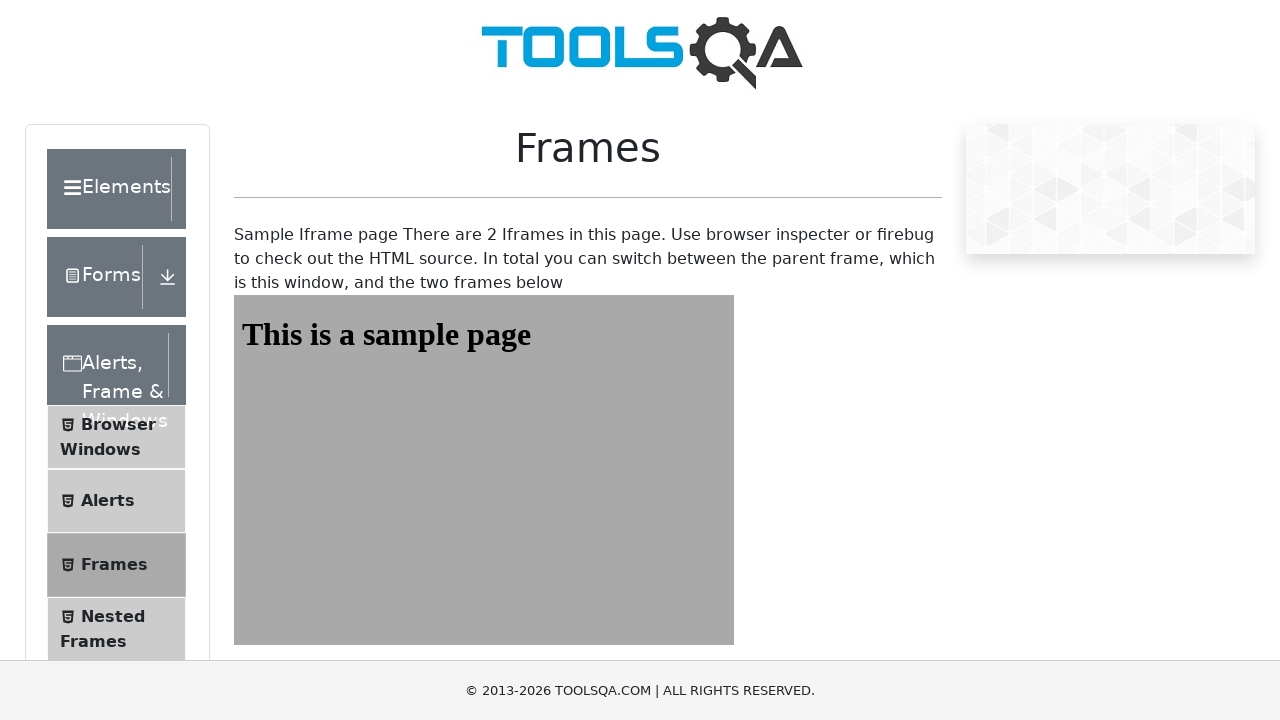